Performs an advanced search on the GeBIZ government procurement website by selecting search filters and entering search keywords

Starting URL: https://www.gebiz.gov.sg/

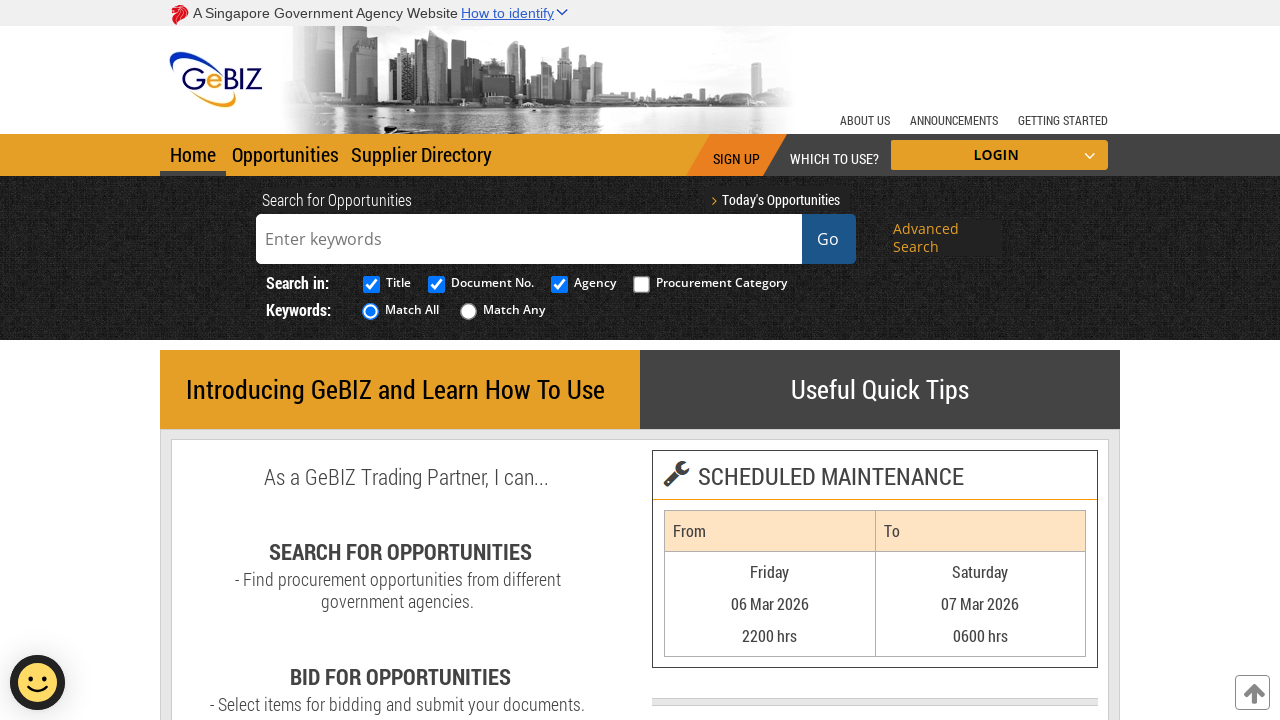

Waited for GeBIZ page to load
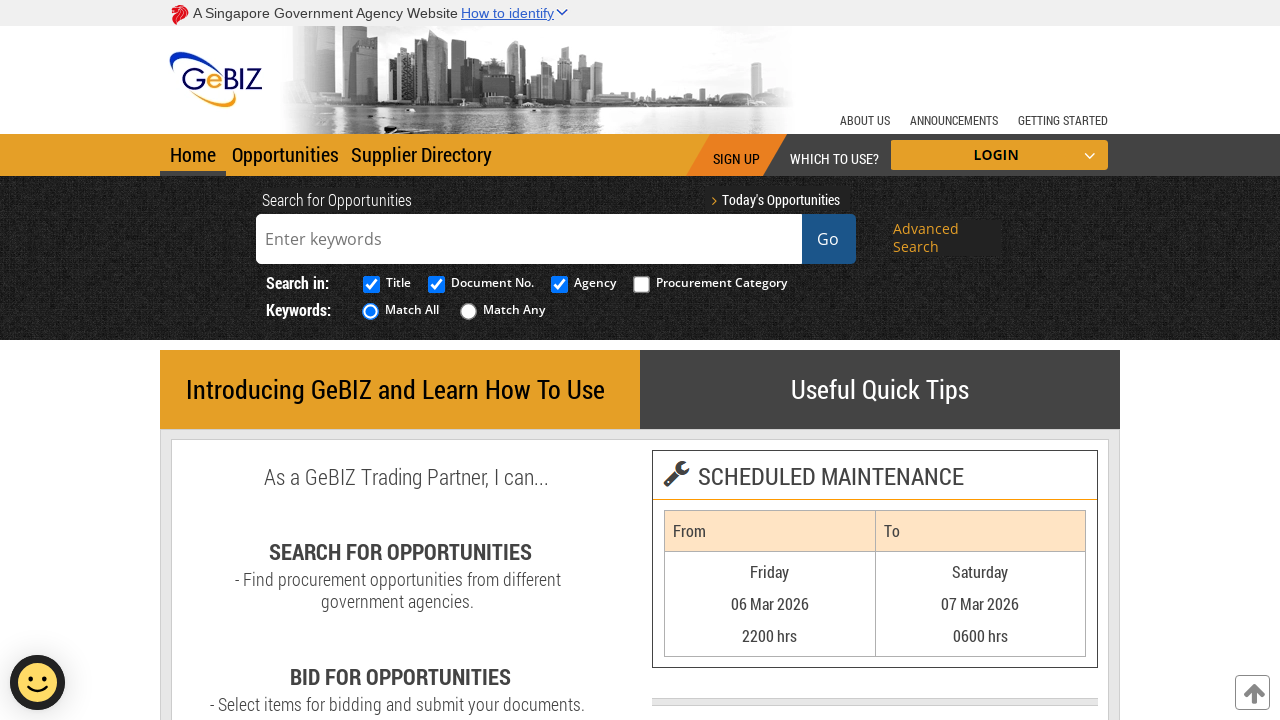

Selected Agency checkbox filter at (559, 284) on #contentForm\:j_id55_2
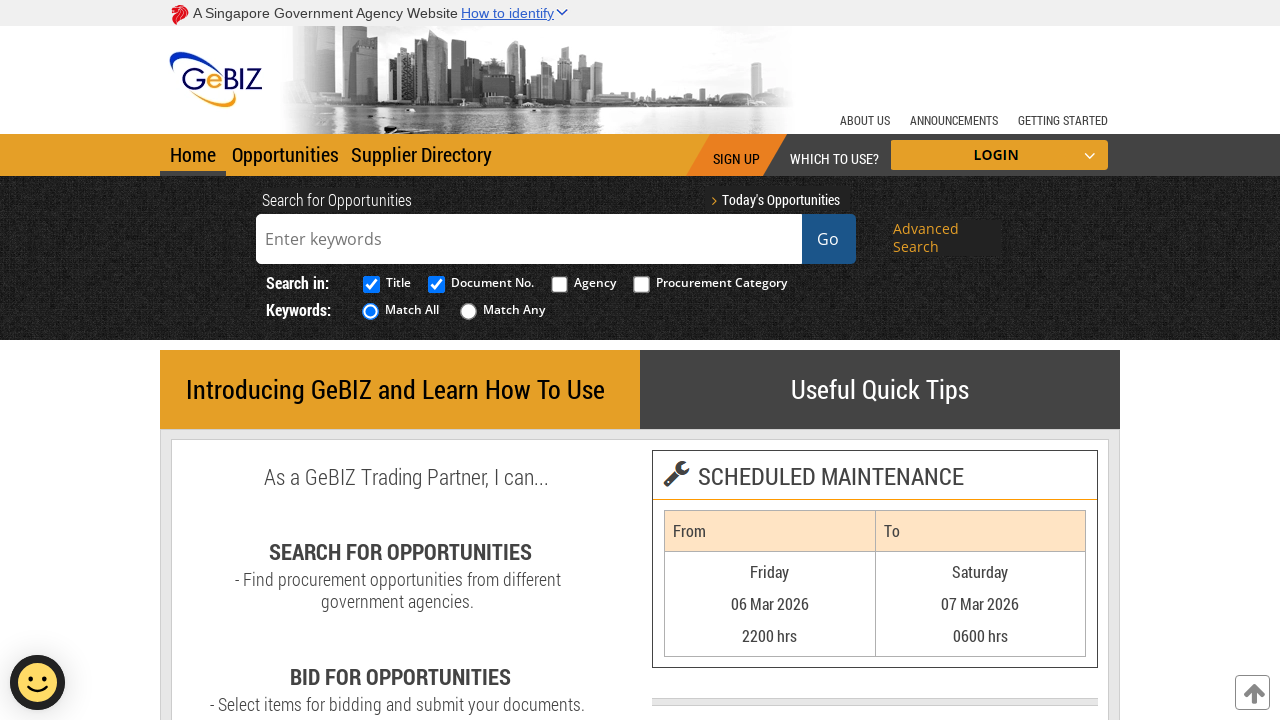

Selected Procurement Category checkbox filter at (641, 284) on #contentForm\:j_id55_3
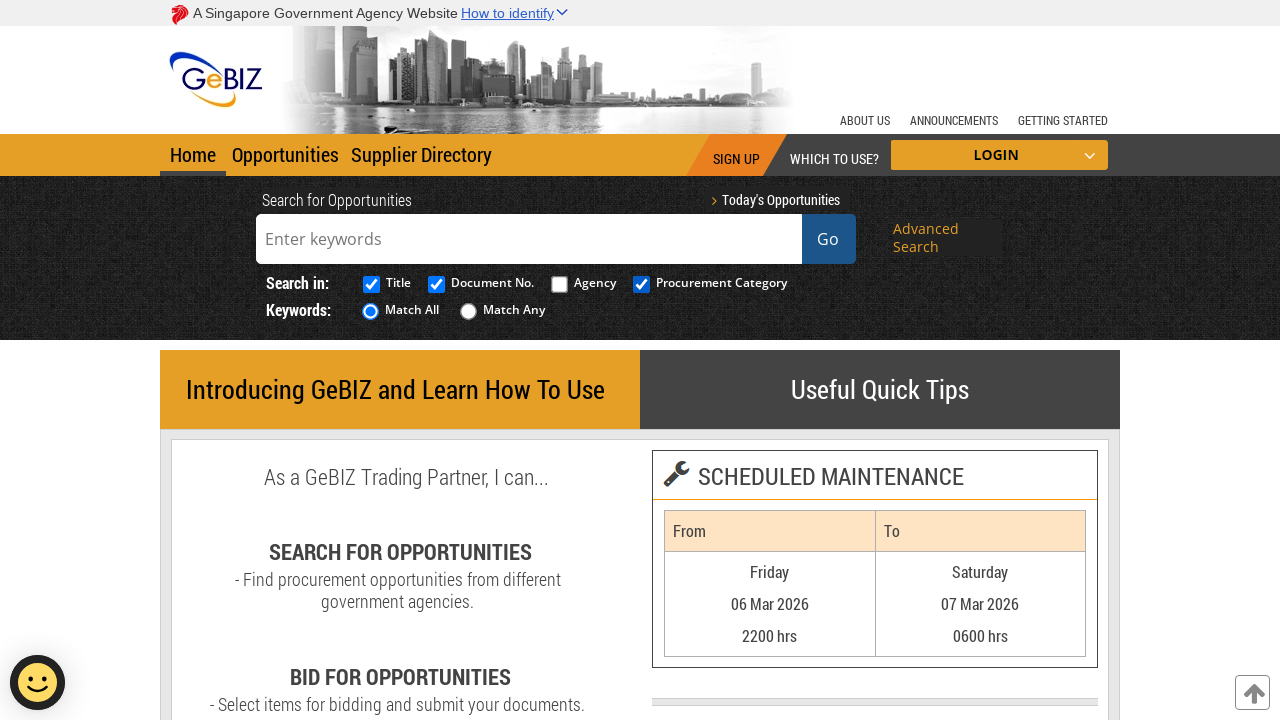

Selected Match Any checkbox filter at (468, 311) on #contentForm\:j_id56_1
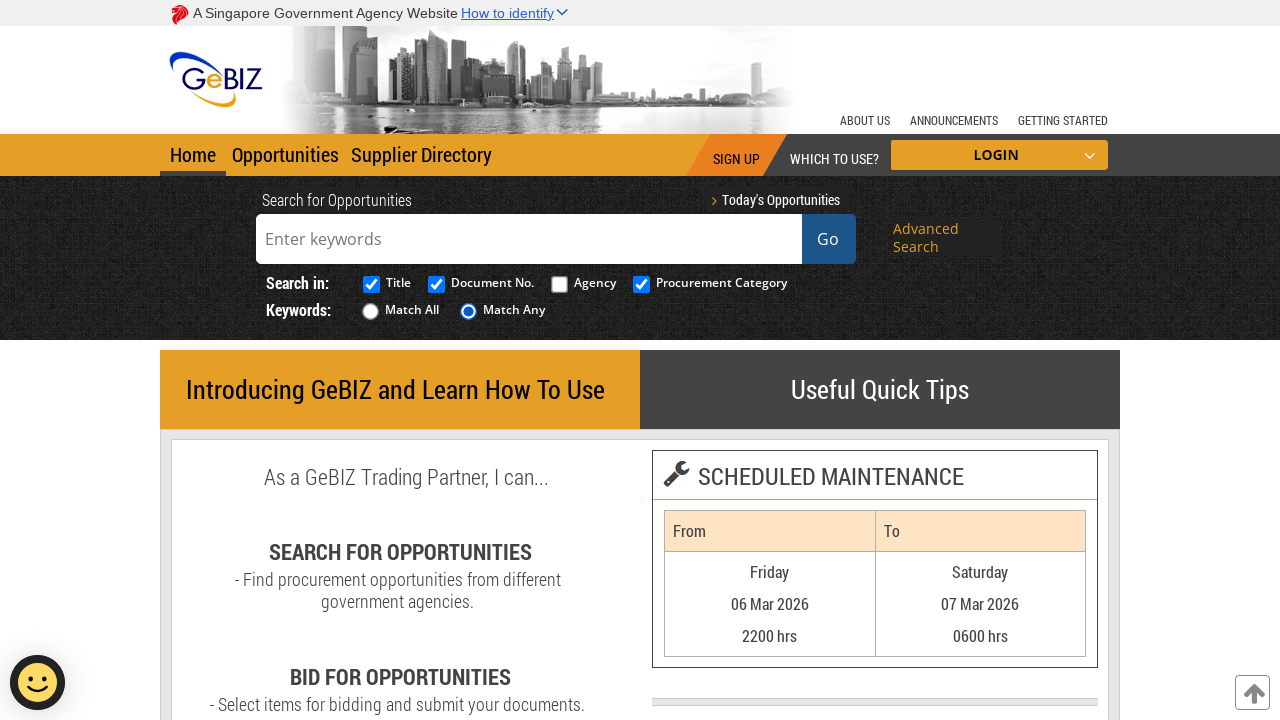

Entered search keywords: machinery, warehouse, ether CAT, automation, smart manufacturing, PLC, IPC on input[name="contentForm:searchBar_searchBar_INPUT-SEARCH"]
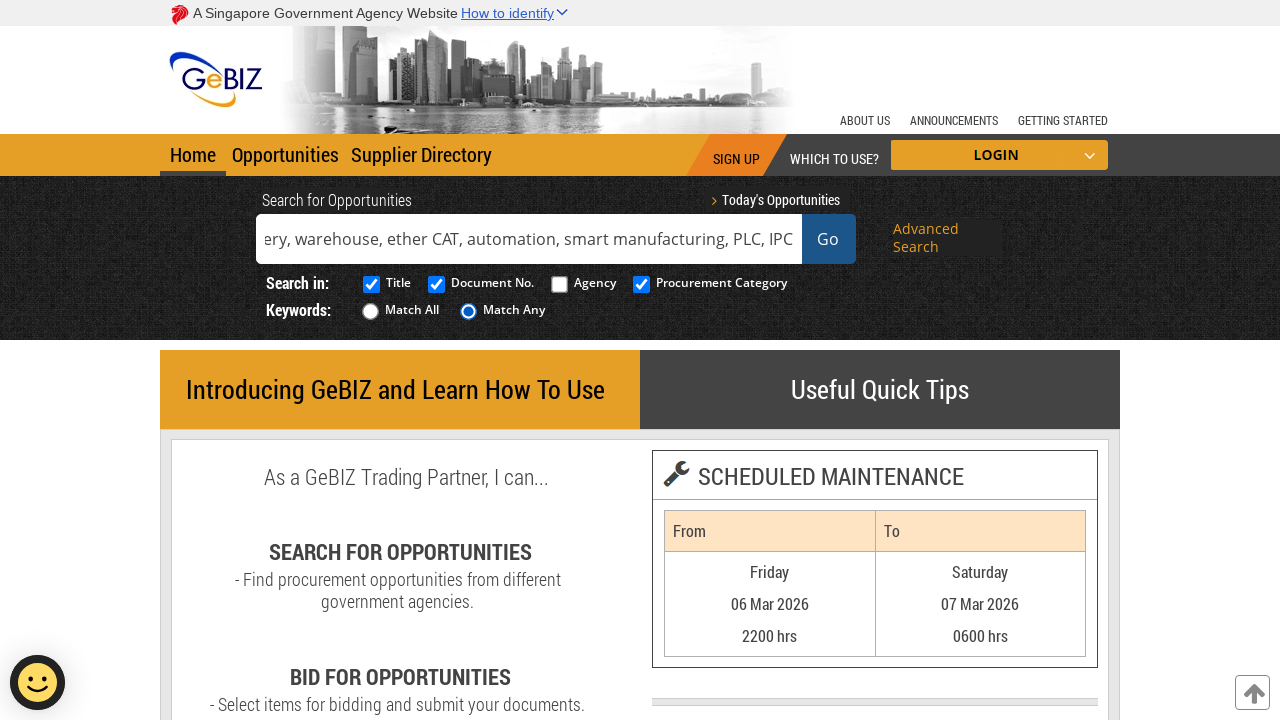

Submitted advanced search by pressing Enter on input[name="contentForm:searchBar_searchBar_INPUT-SEARCH"]
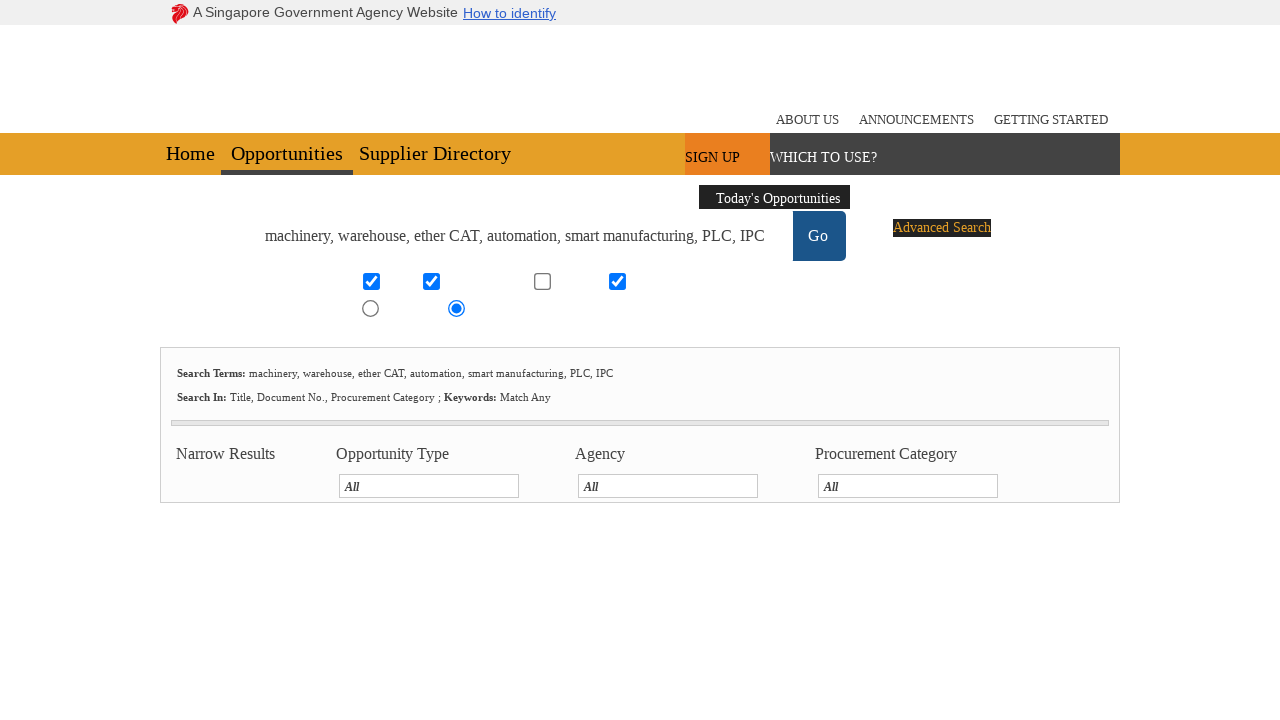

Waited for search results to load and display
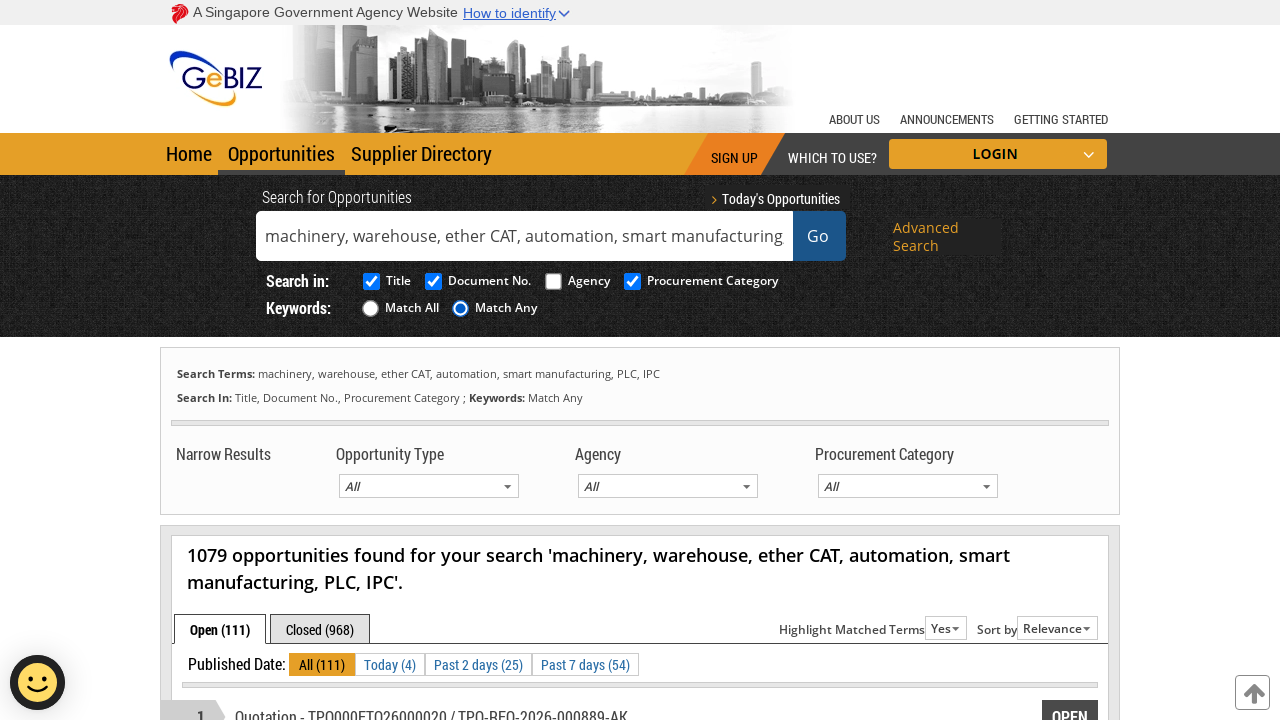

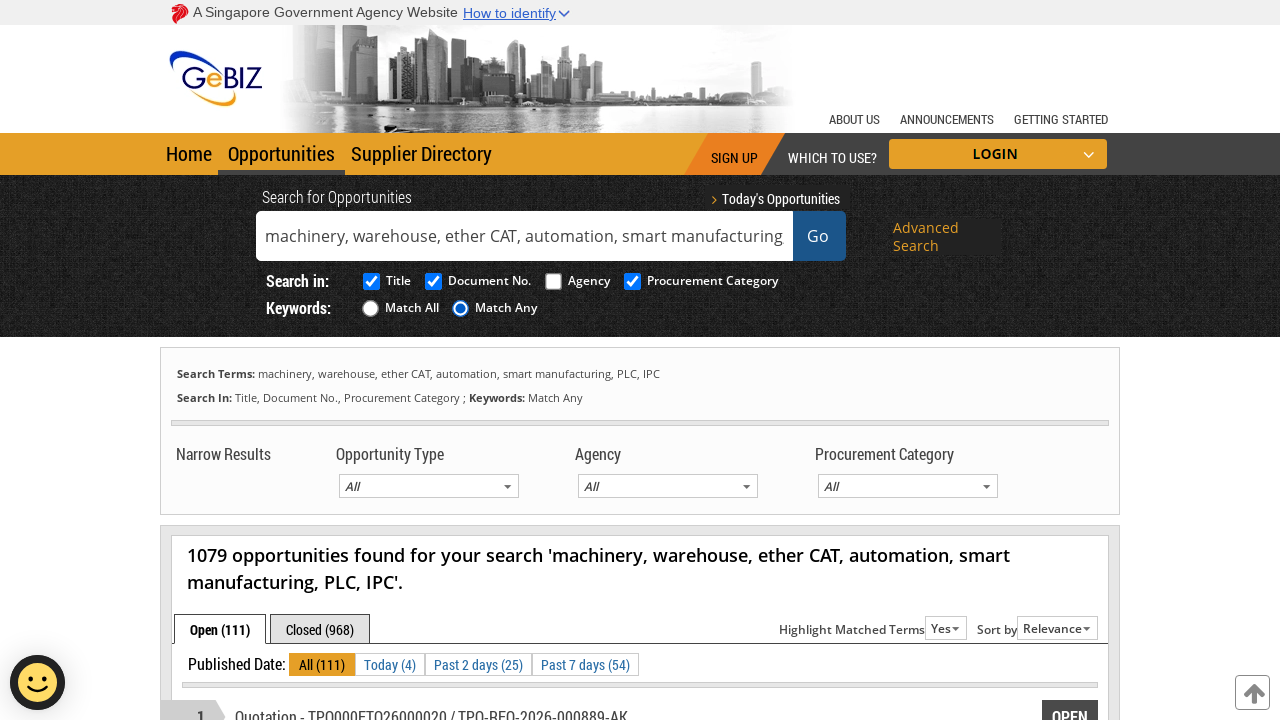